Tests JavaScript prompt alert functionality by navigating to the alerts demo page, clicking to show a prompt box, entering text into the prompt, and accepting it.

Starting URL: http://demo.automationtesting.in/Alerts.html

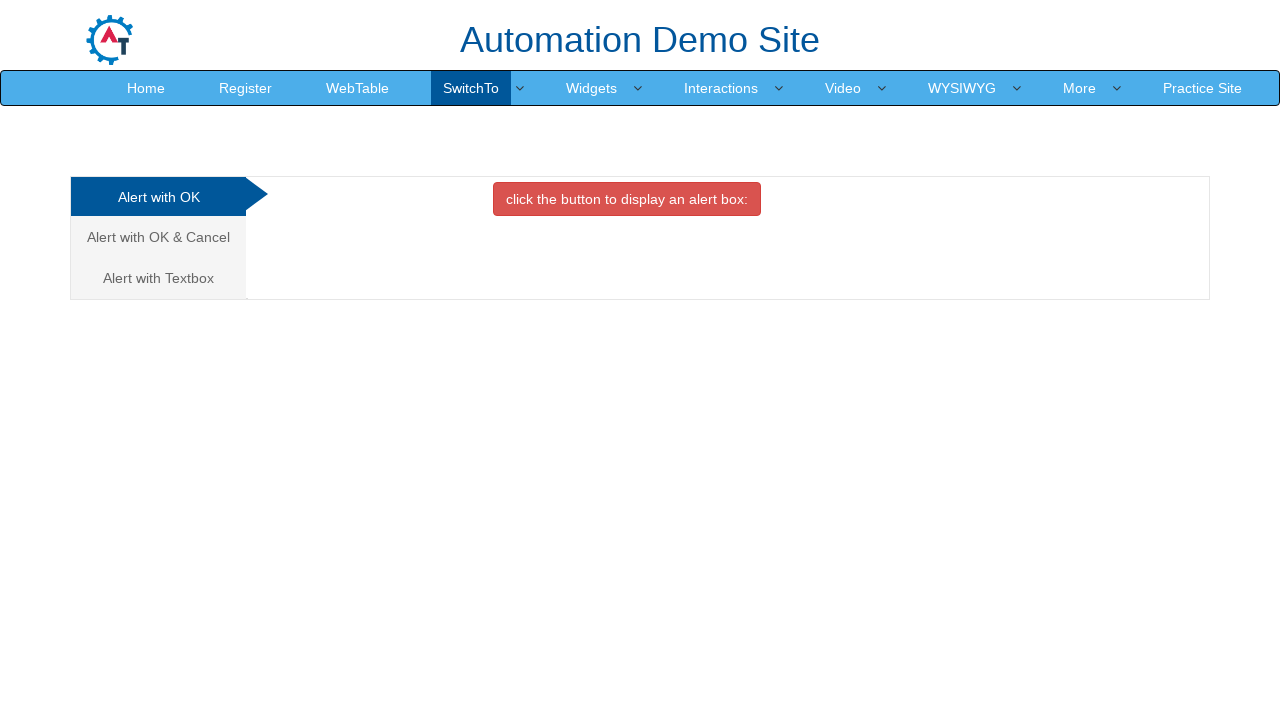

Clicked on 'Alert with Textbox' tab at (158, 278) on xpath=/html/body/div[1]/div/div/div/div[1]/ul/li[3]/a
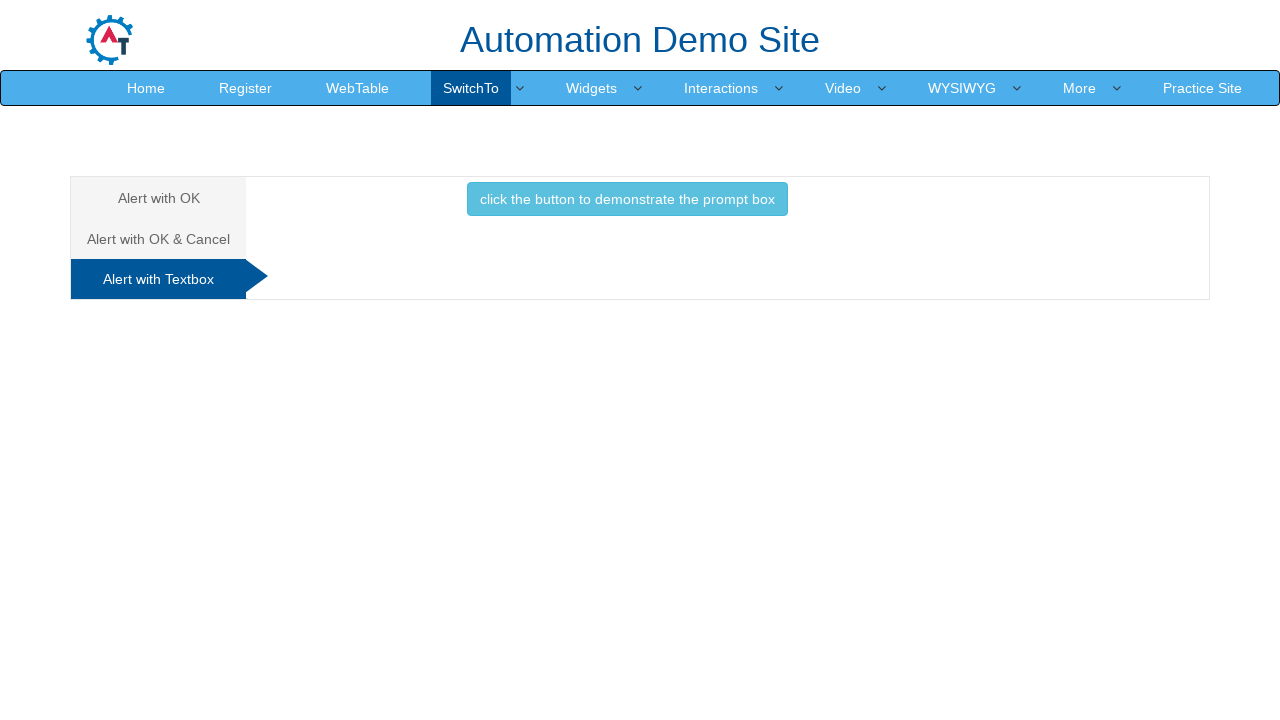

Clicked button to demonstrate prompt box at (627, 199) on xpath=//*[@id='Textbox']/button
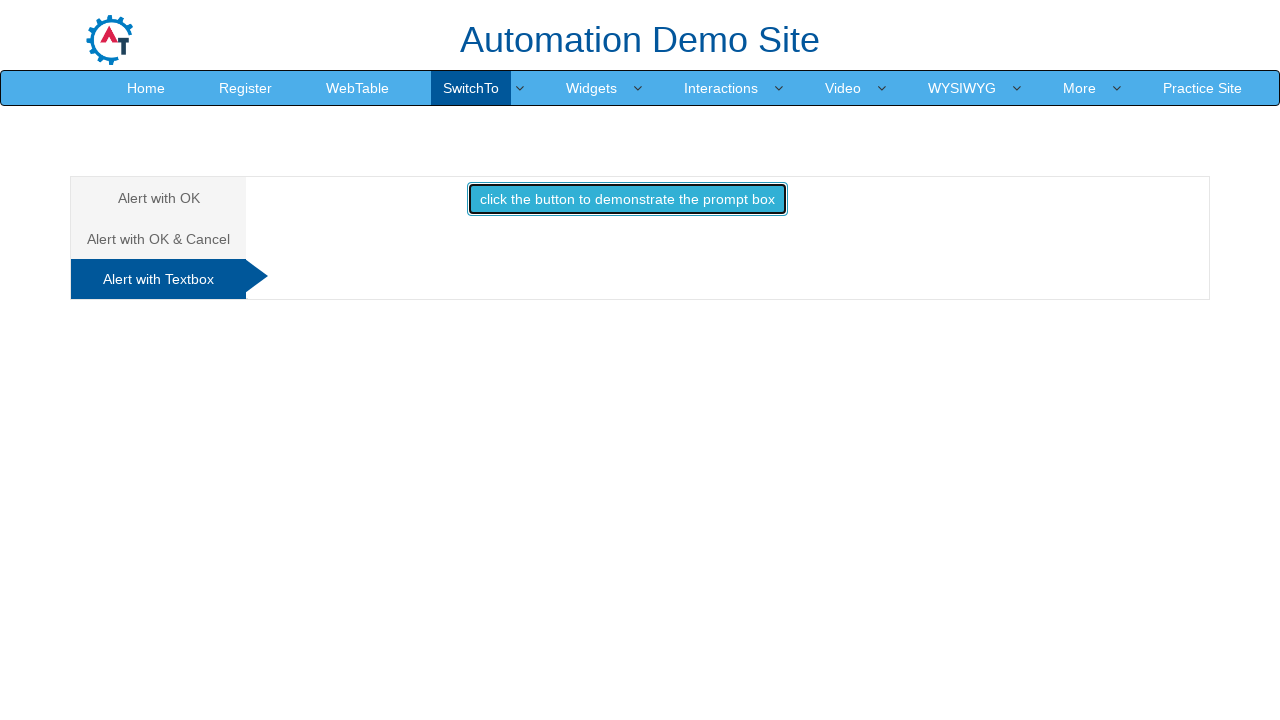

Set up dialog handler to accept prompts with text 'selenium_test_input'
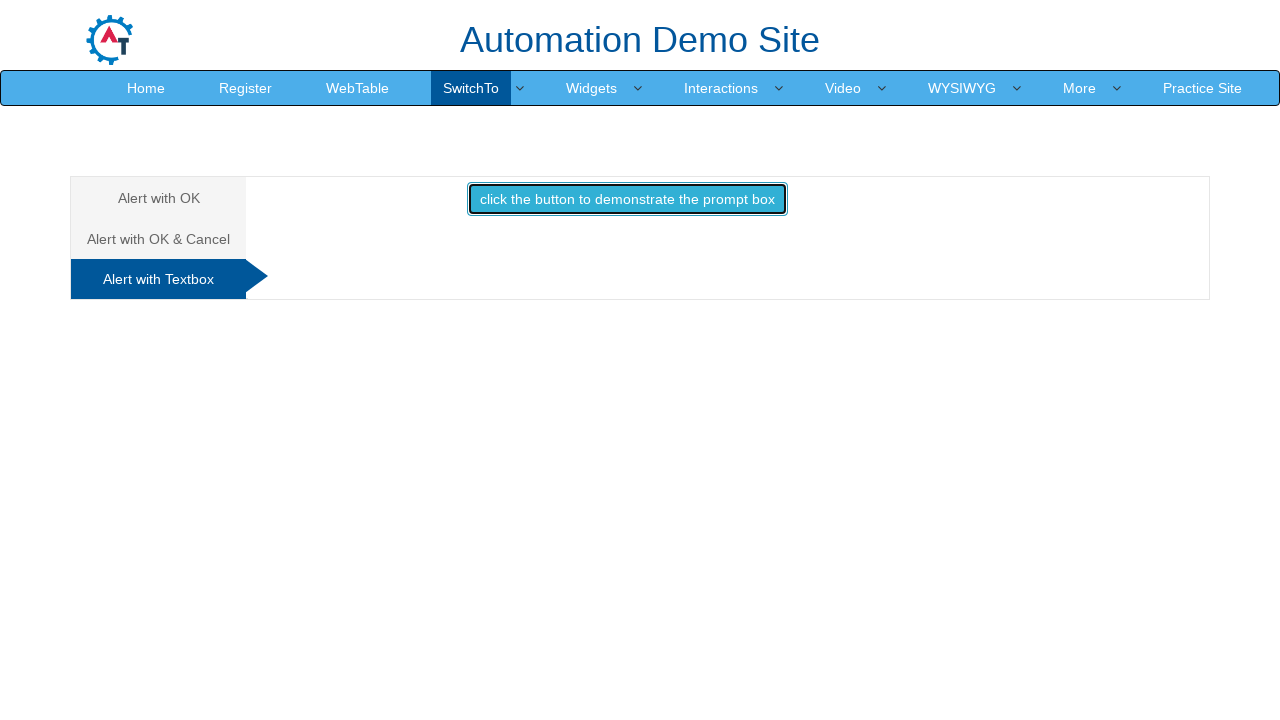

Clicked button to trigger the prompt dialog at (627, 199) on xpath=//*[@id='Textbox']/button
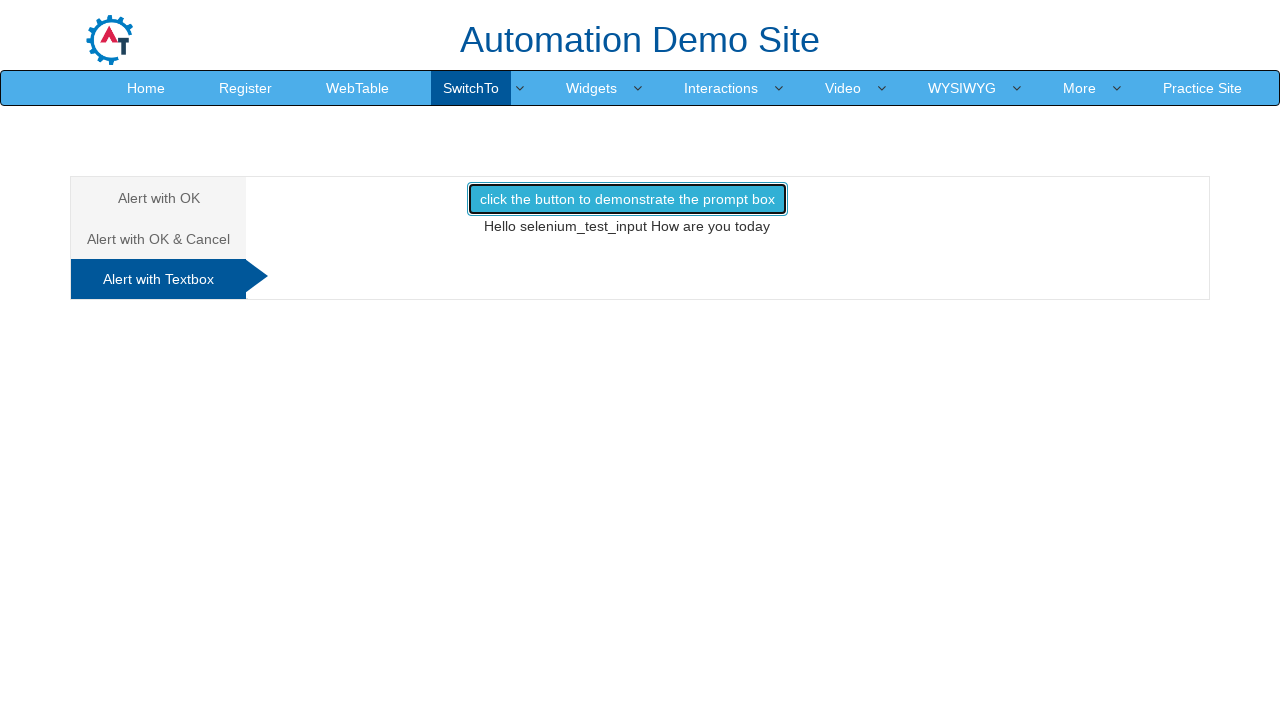

Waited for dialog handling to complete
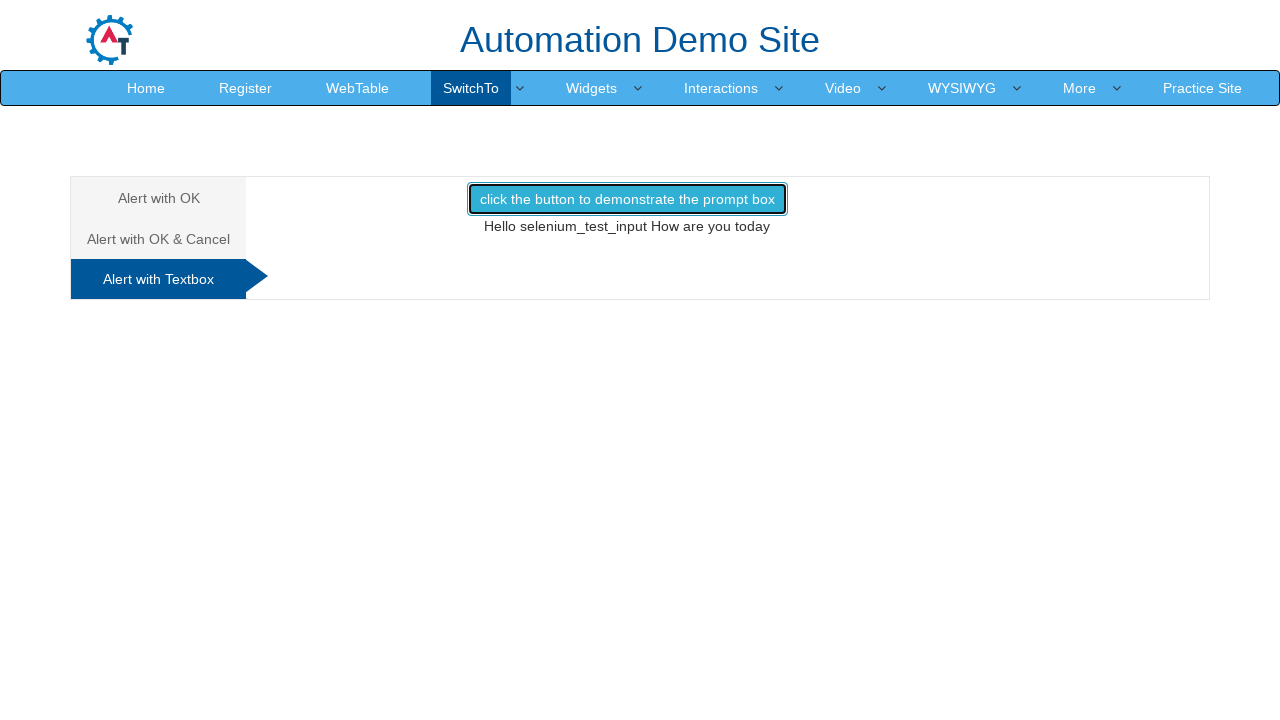

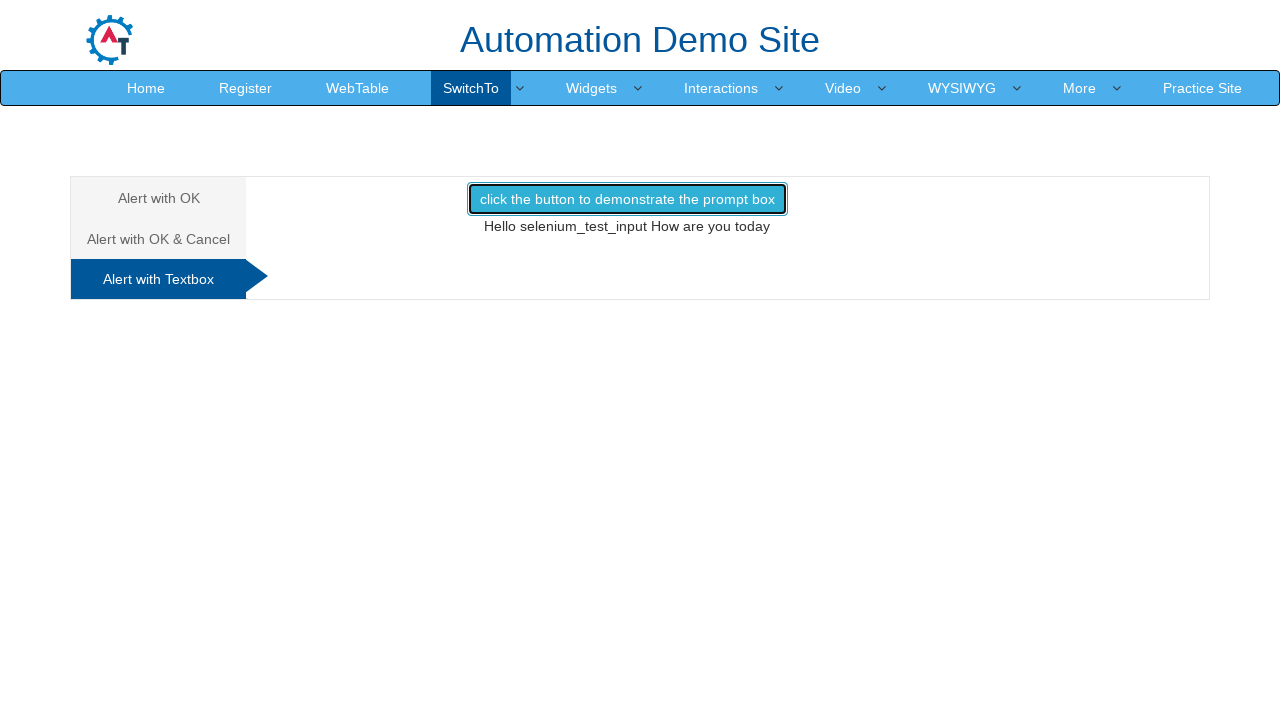